Tests static dropdown functionality by selecting options using different methods (by index, value, and visible text) and verifying the selected option

Starting URL: https://rahulshettyacademy.com/dropdownsPractise/

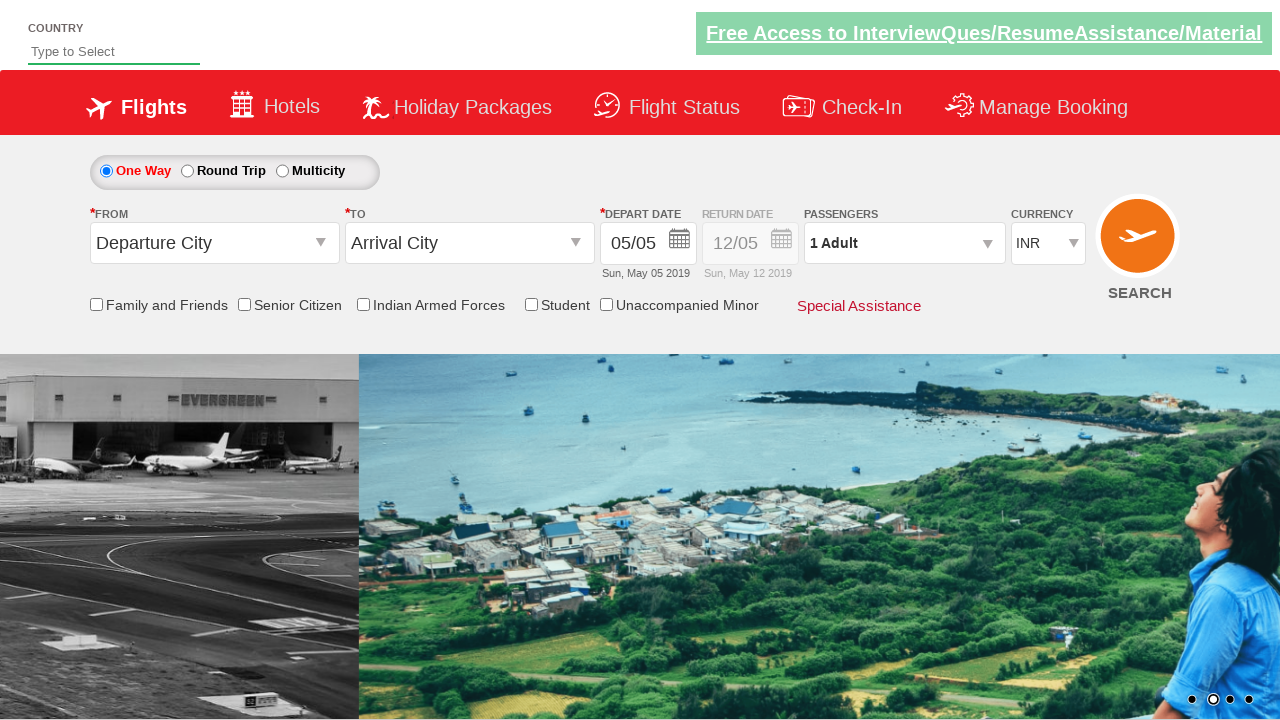

Located currency dropdown element
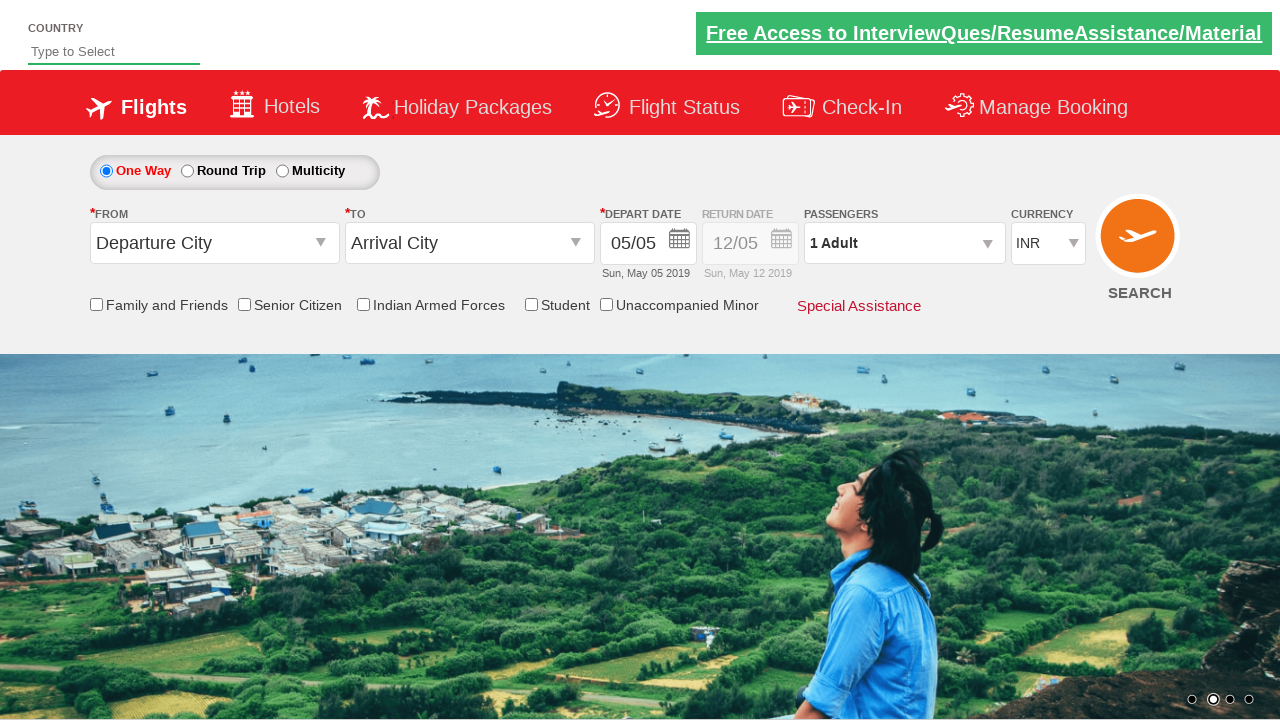

Selected dropdown option by index 1 on select#ctl00_mainContent_DropDownListCurrency
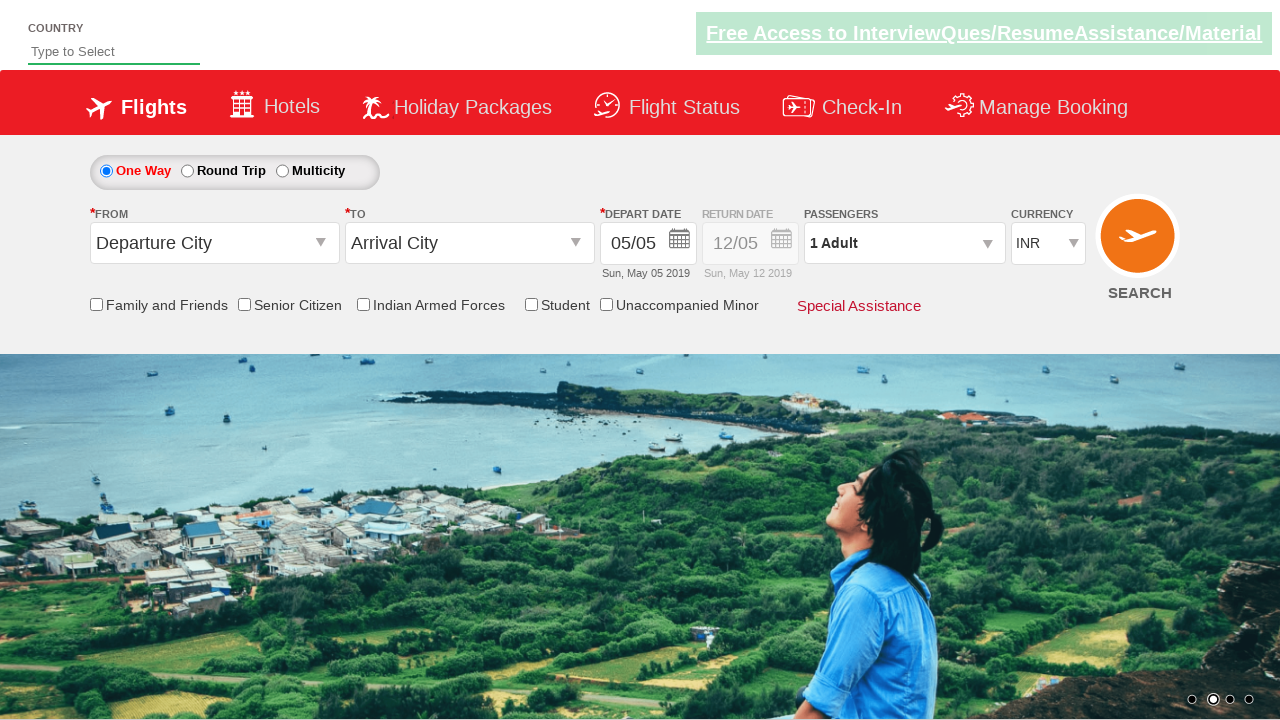

Selected dropdown option with value 'USD' on select#ctl00_mainContent_DropDownListCurrency
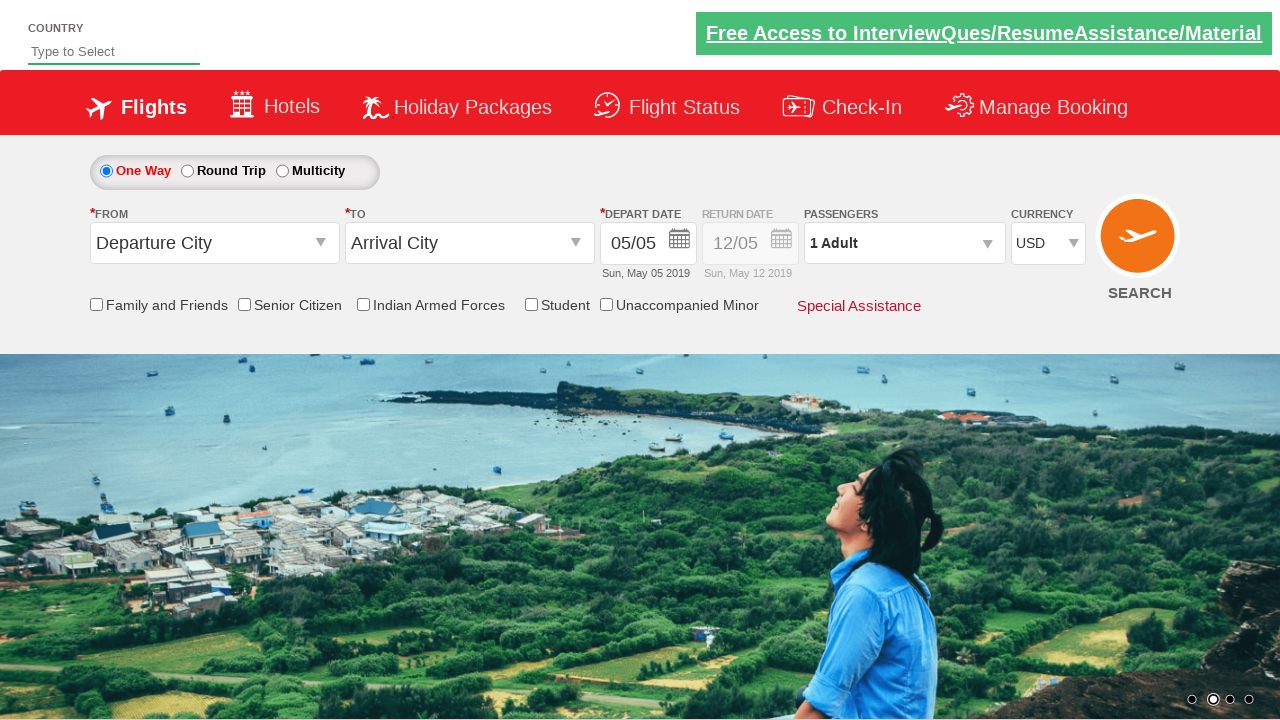

Selected dropdown option with label 'AED' on select#ctl00_mainContent_DropDownListCurrency
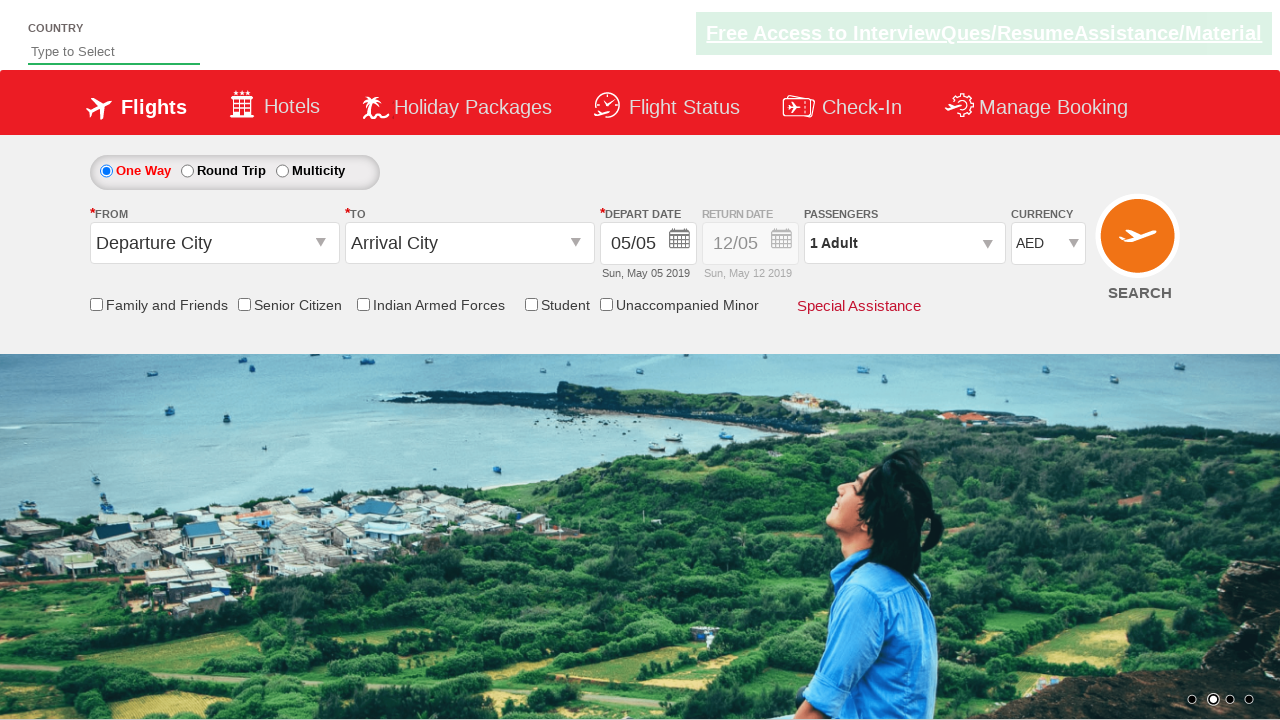

Retrieved currently selected option: AED
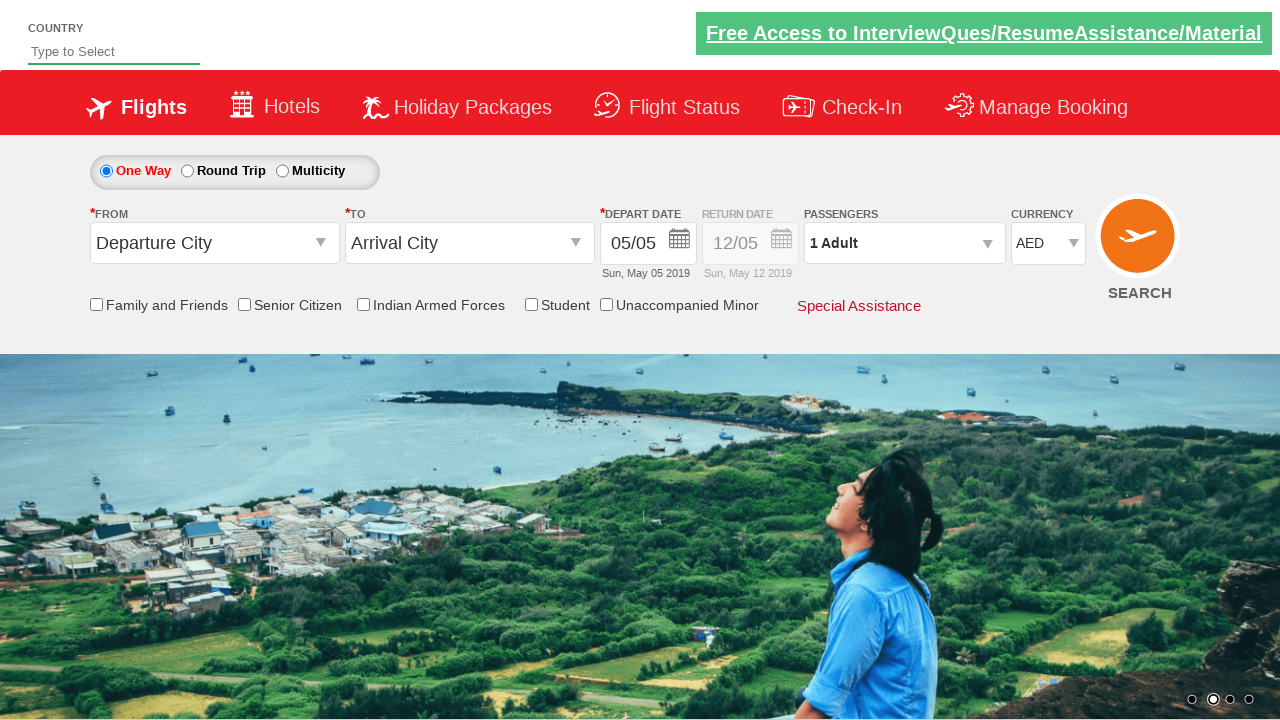

Printed verification: Currently selected option is AED
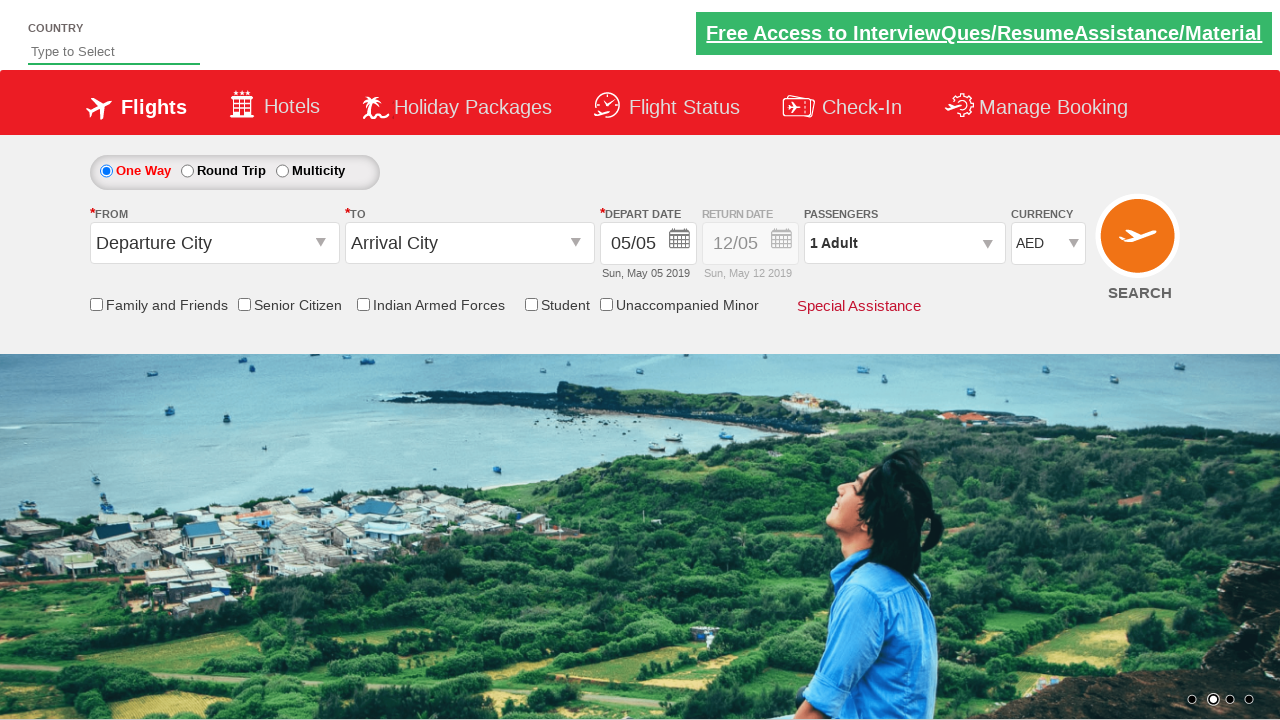

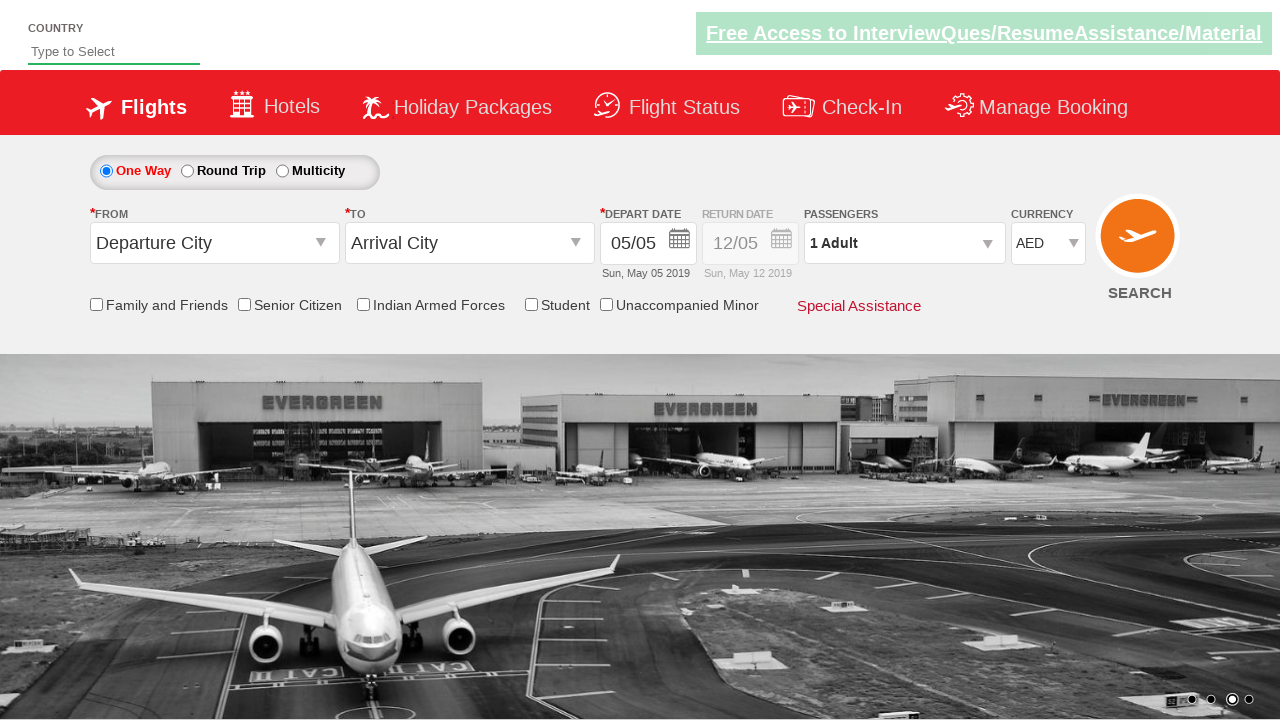